Navigates to a book PWA application and interacts with a shadow DOM element to fill in a search/input field

Starting URL: https://books-pwakit.appspot.com/

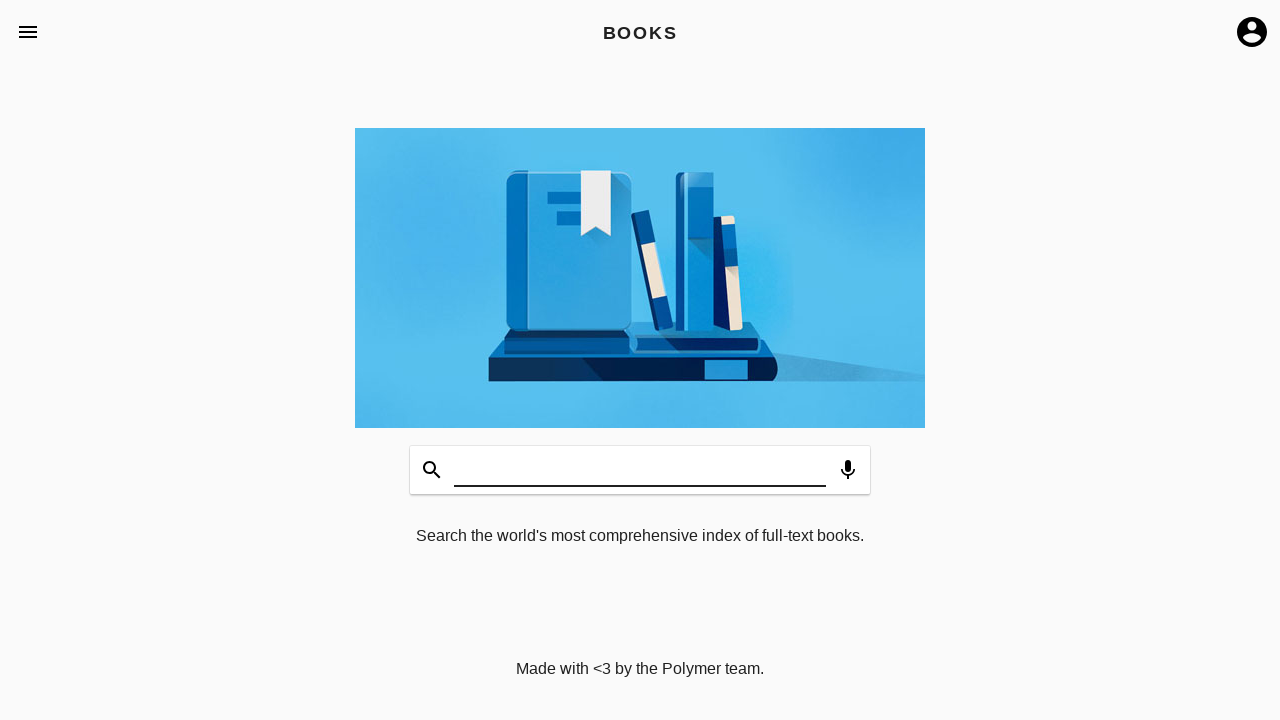

Waited for book-app element to be available
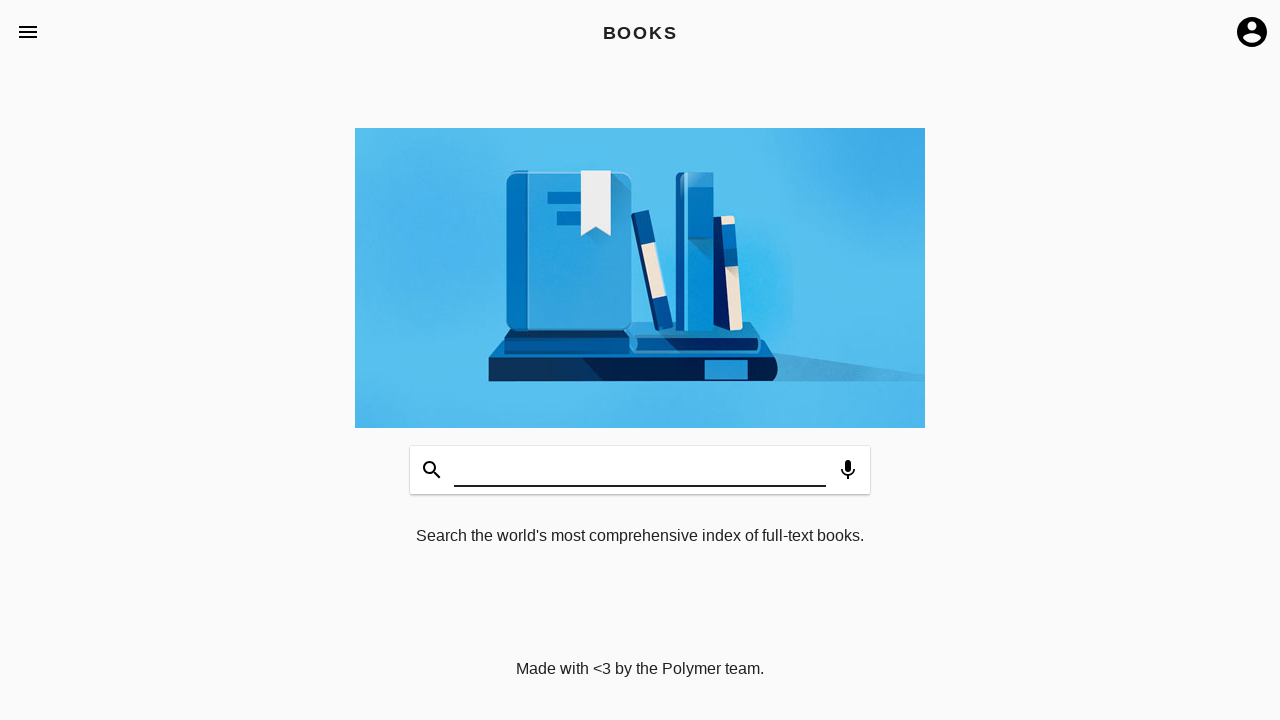

Filled shadow DOM search input field with 'Vivek' on book-app app-header[effects='waterfall'] app-toolbar.toolbar-bottom book-input-d
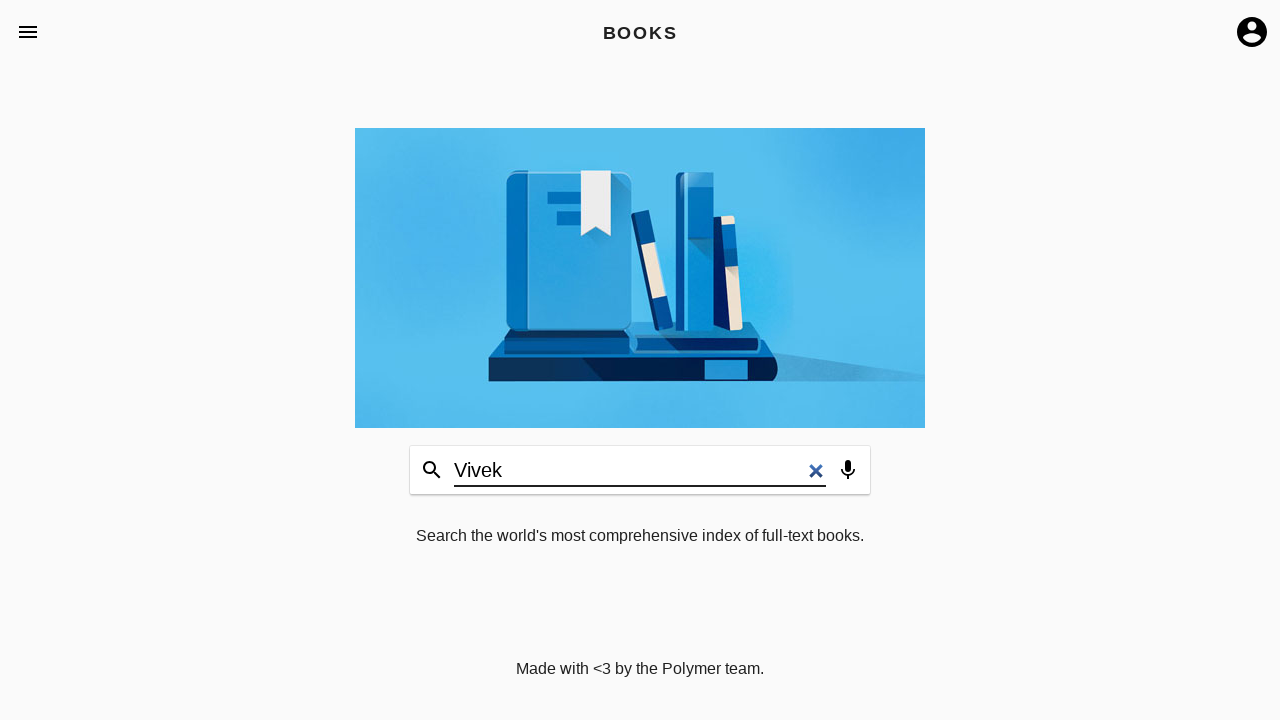

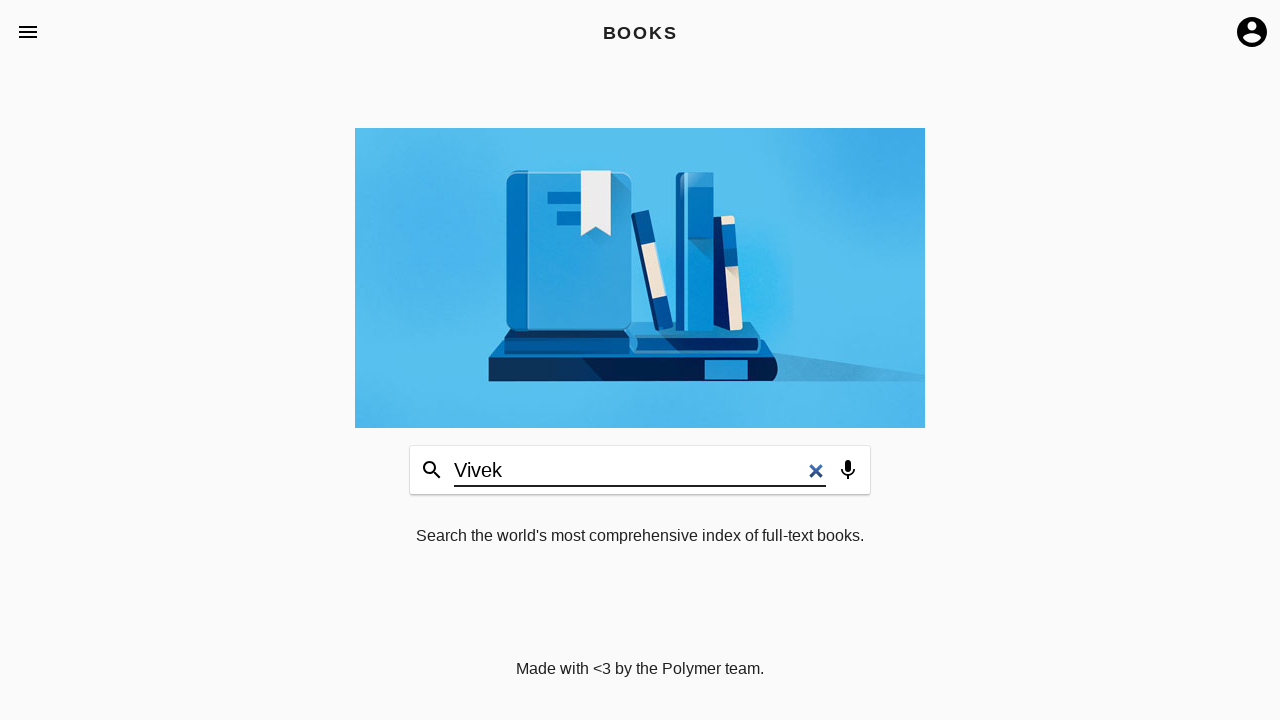